Tests navigation to a notable alumni page (Anita Dongre) by clicking through the students section

Starting URL: https://sndt.ac.in/

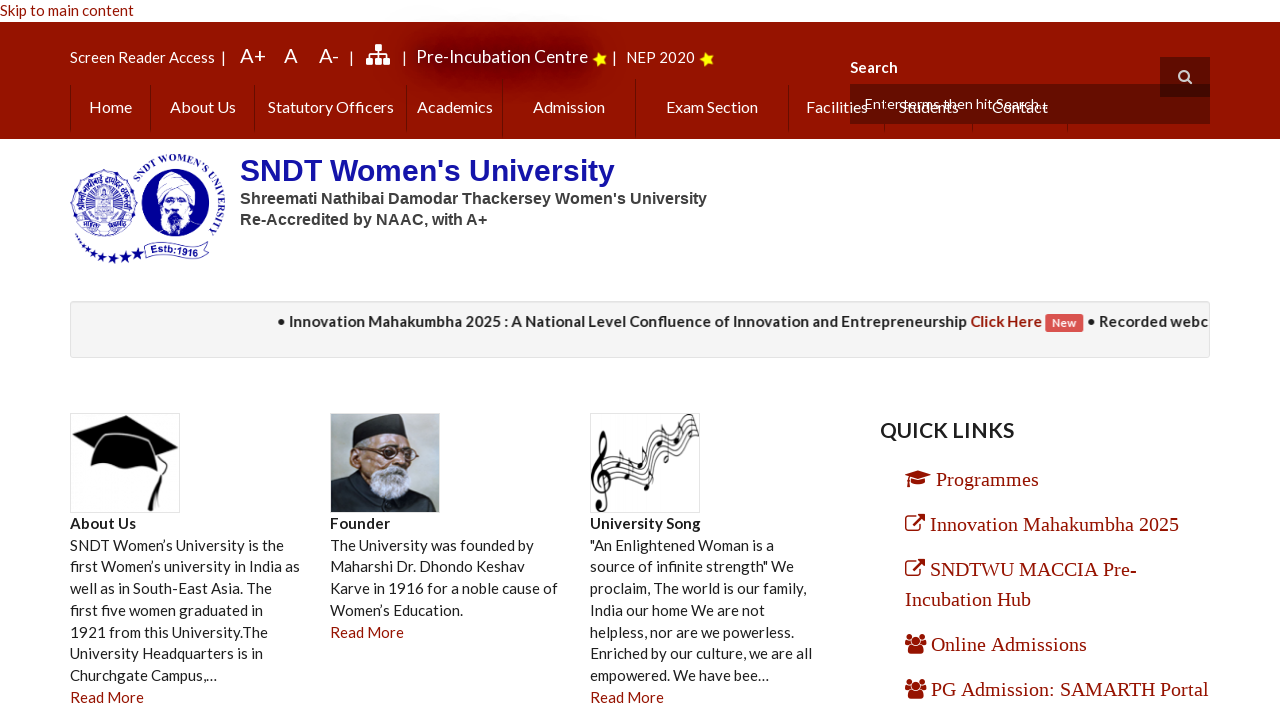

Navigated to SNDT website homepage
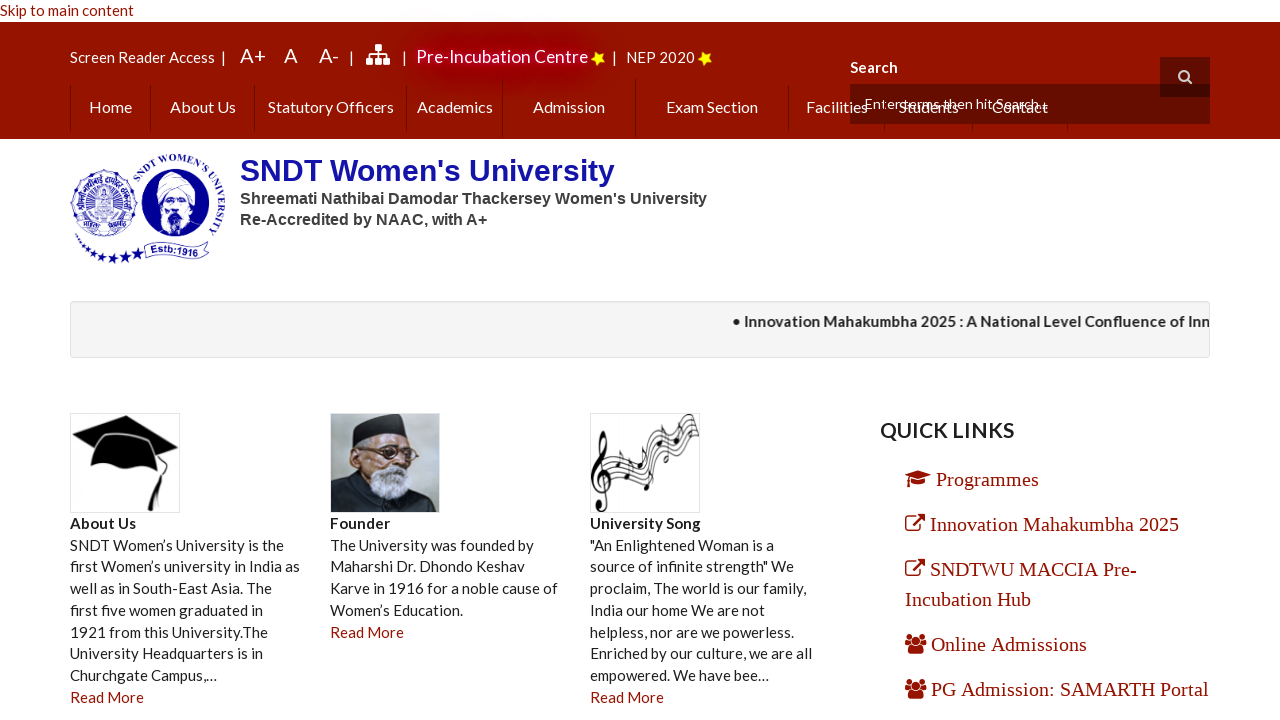

Clicked on Anita Dongre student name link in students section at (284, 361) on text=Anita Dongre
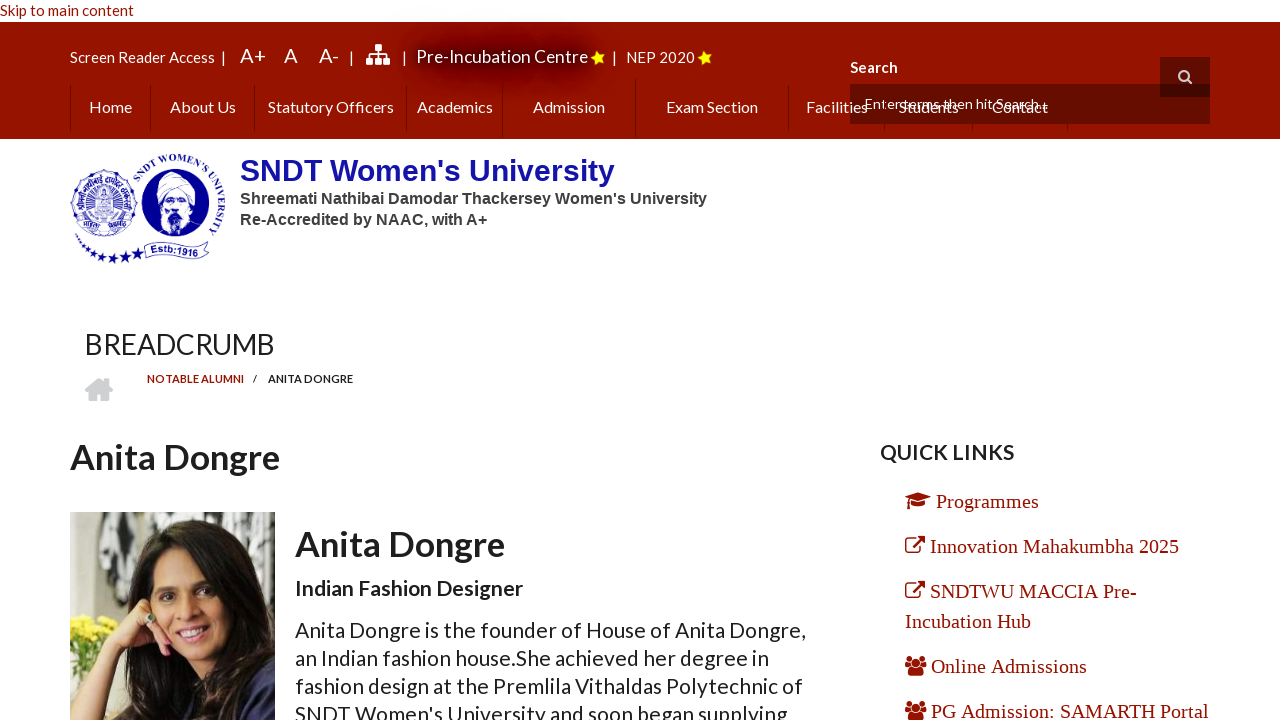

Successfully navigated to Anita Dongre notable alumni page
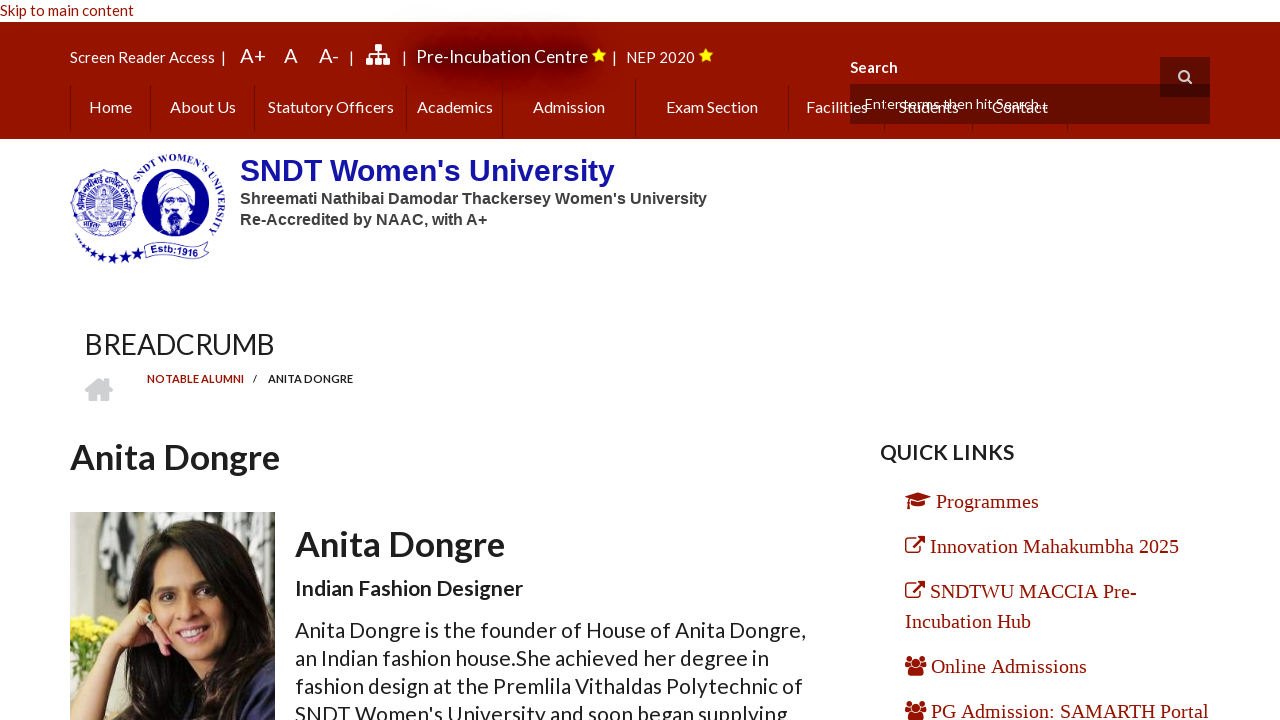

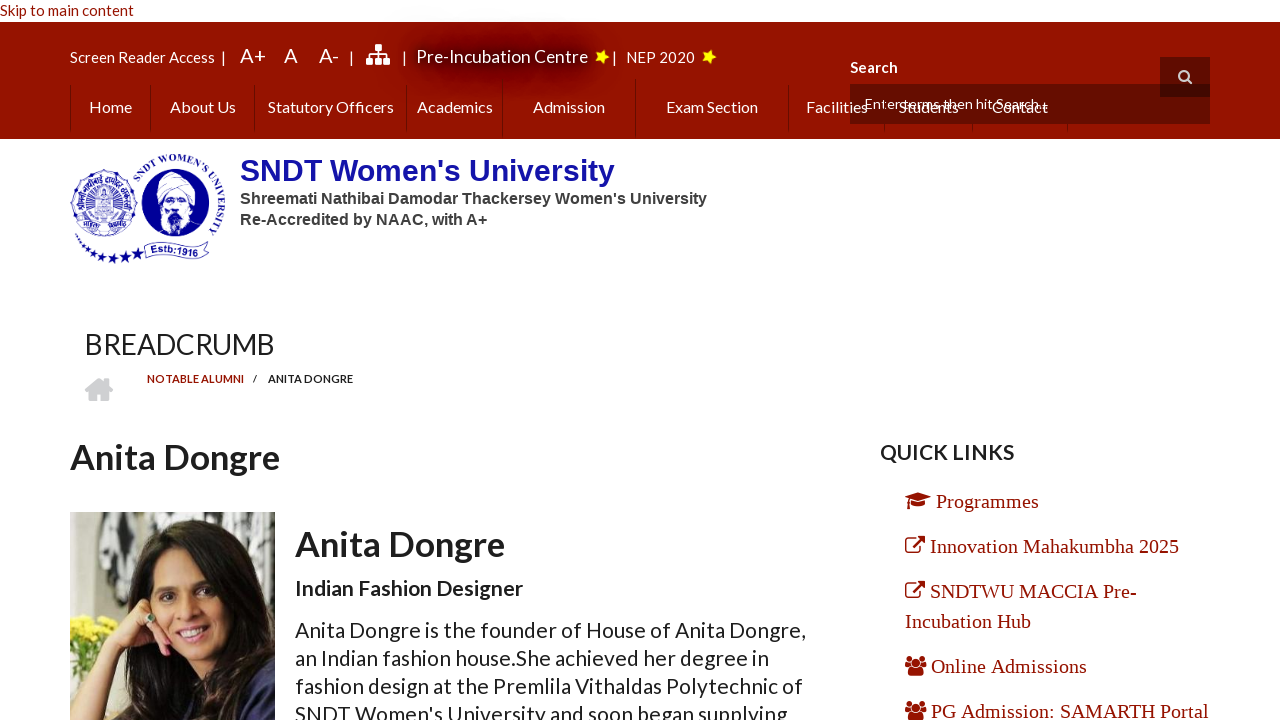